Tests editing a todo item and saving changes by pressing the enter key, verifying the text updates correctly.

Starting URL: https://todomvc.com/examples/typescript-angular/#/

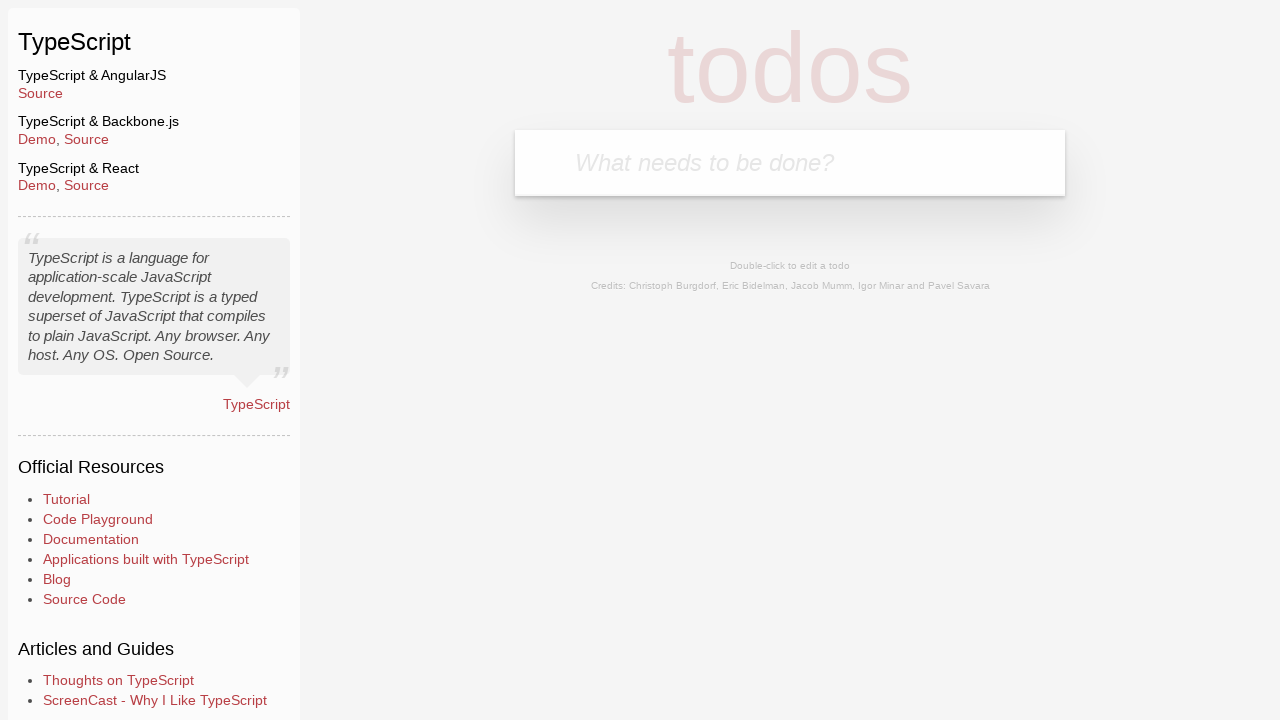

Filled new todo input with 'Example' on .new-todo
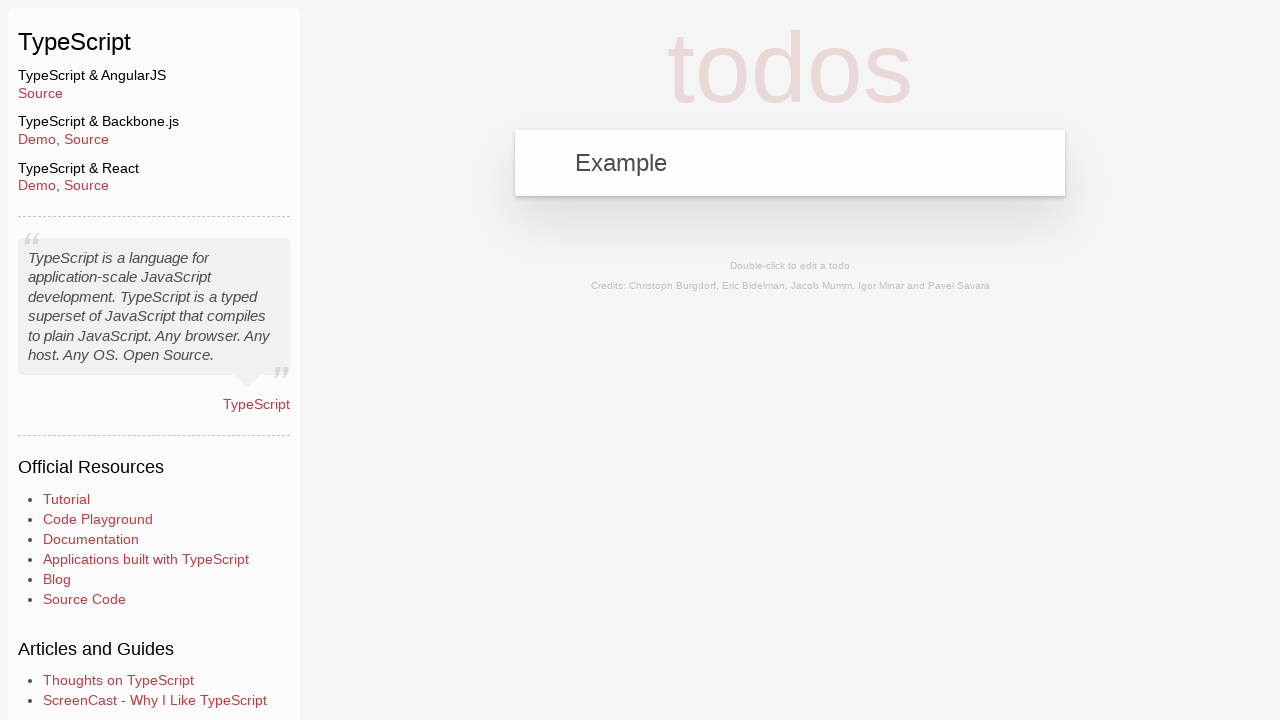

Pressed Enter to create the todo item on .new-todo
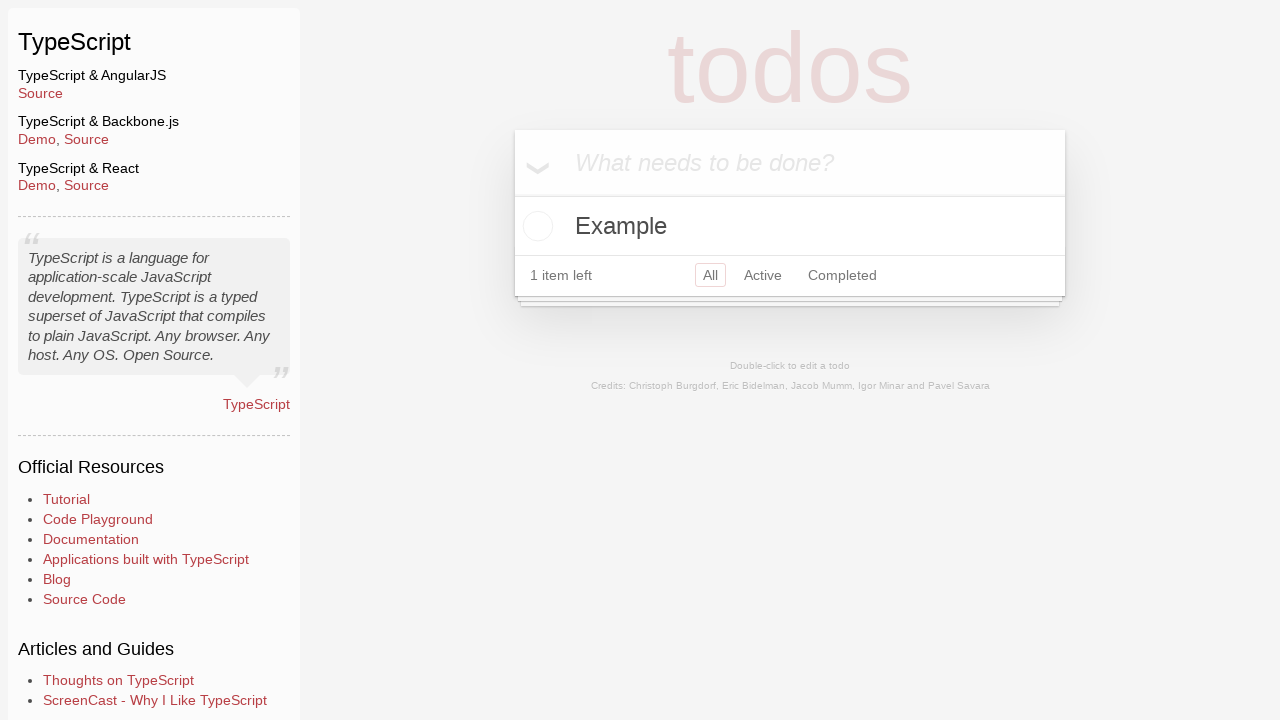

Double-clicked on todo item to enter edit mode at (790, 226) on text=Example
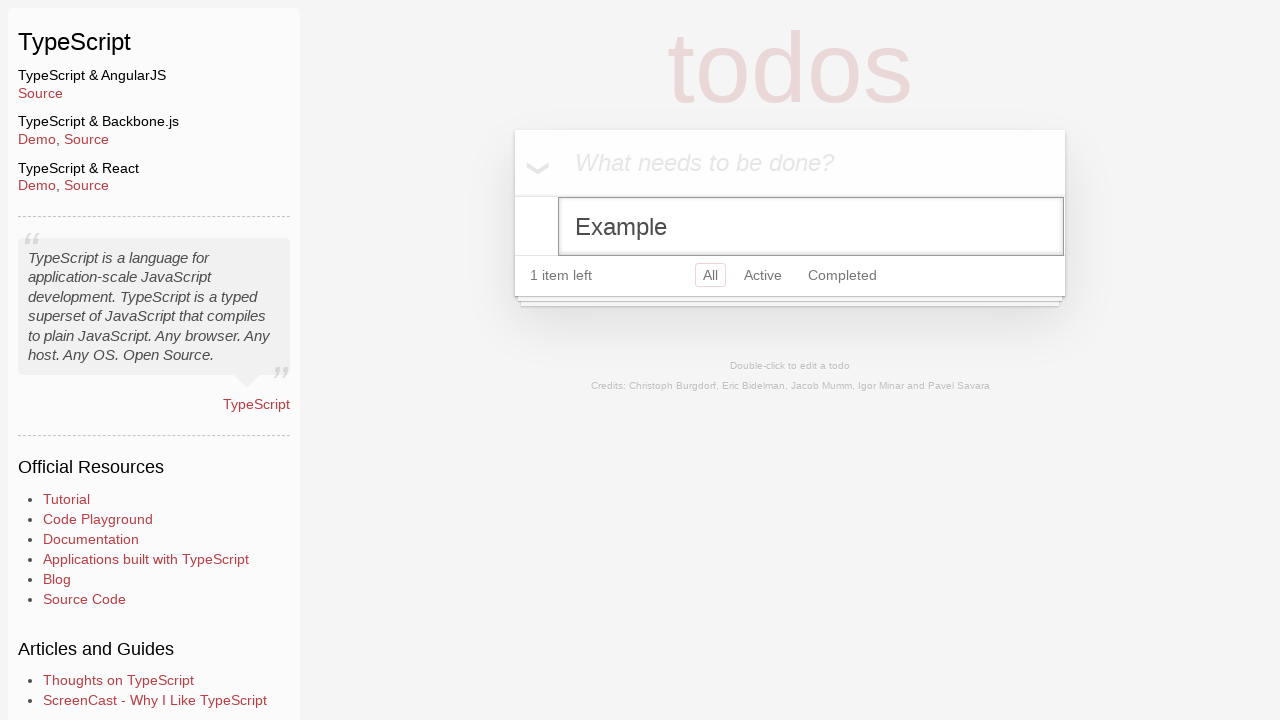

Filled edit field with 'Ipsum' on .edit
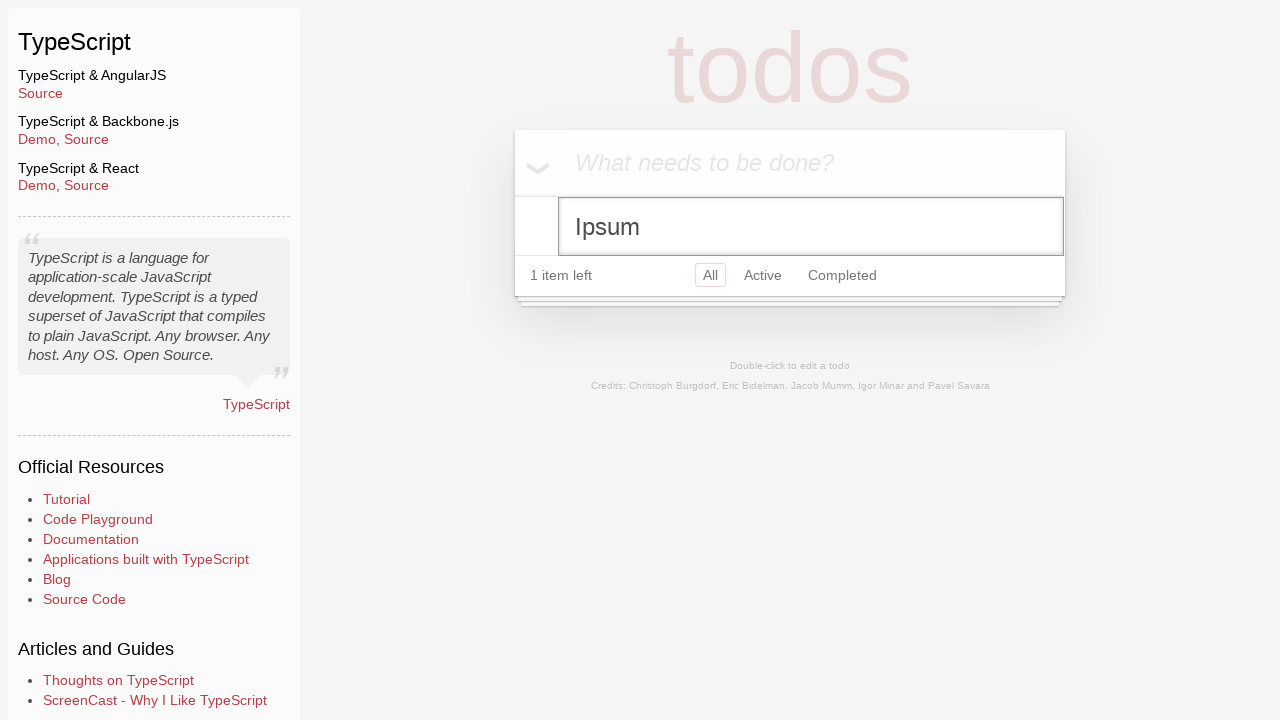

Pressed Enter to save the edited todo text on .edit
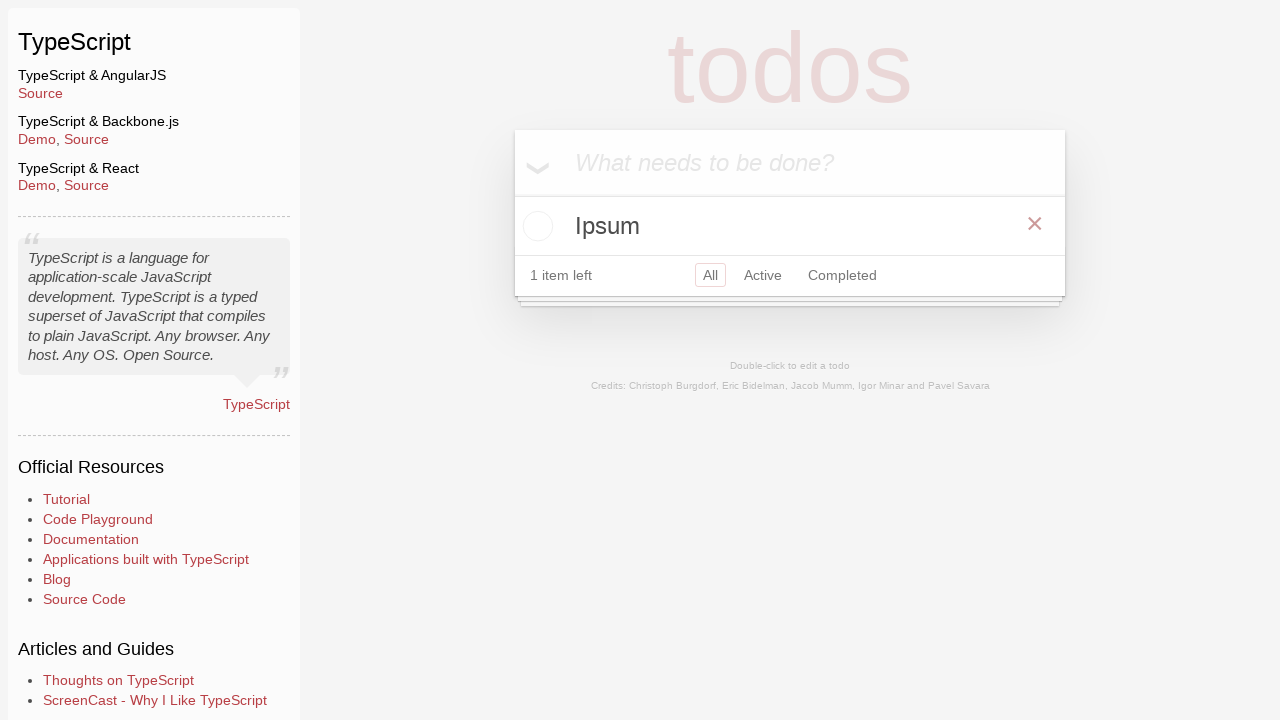

Verified that todo text updated to 'Ipsum'
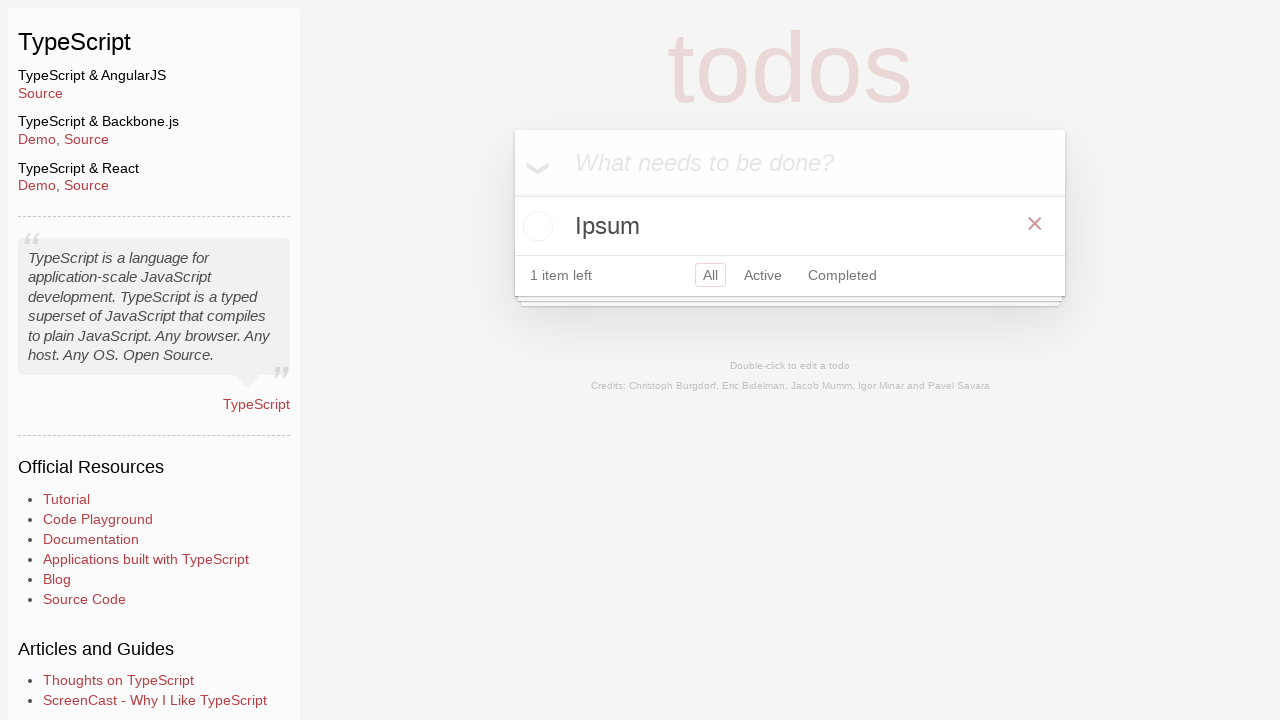

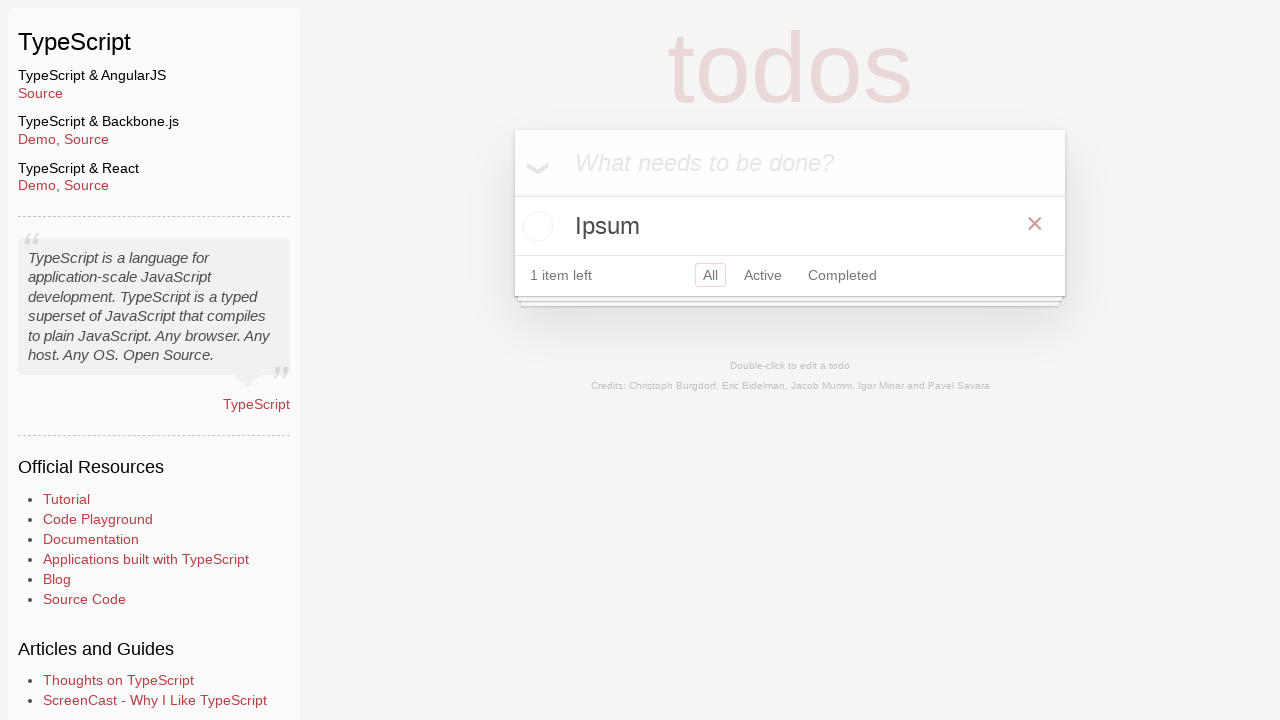